Tests JavaScript prompt alert functionality by clicking the prompt button, entering text into the prompt dialog, and accepting it

Starting URL: https://the-internet.herokuapp.com/javascript_alerts

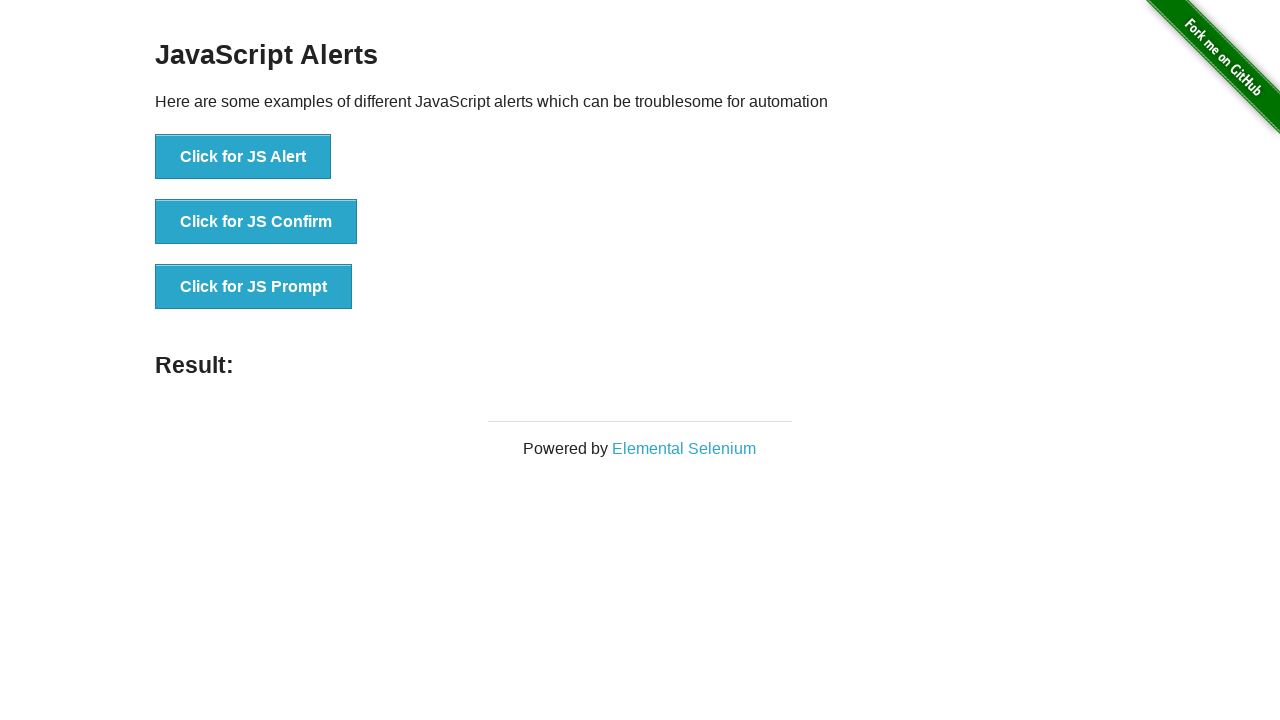

Clicked the JS Prompt button at (254, 287) on xpath=//button[contains(text(),'JS Prompt')]
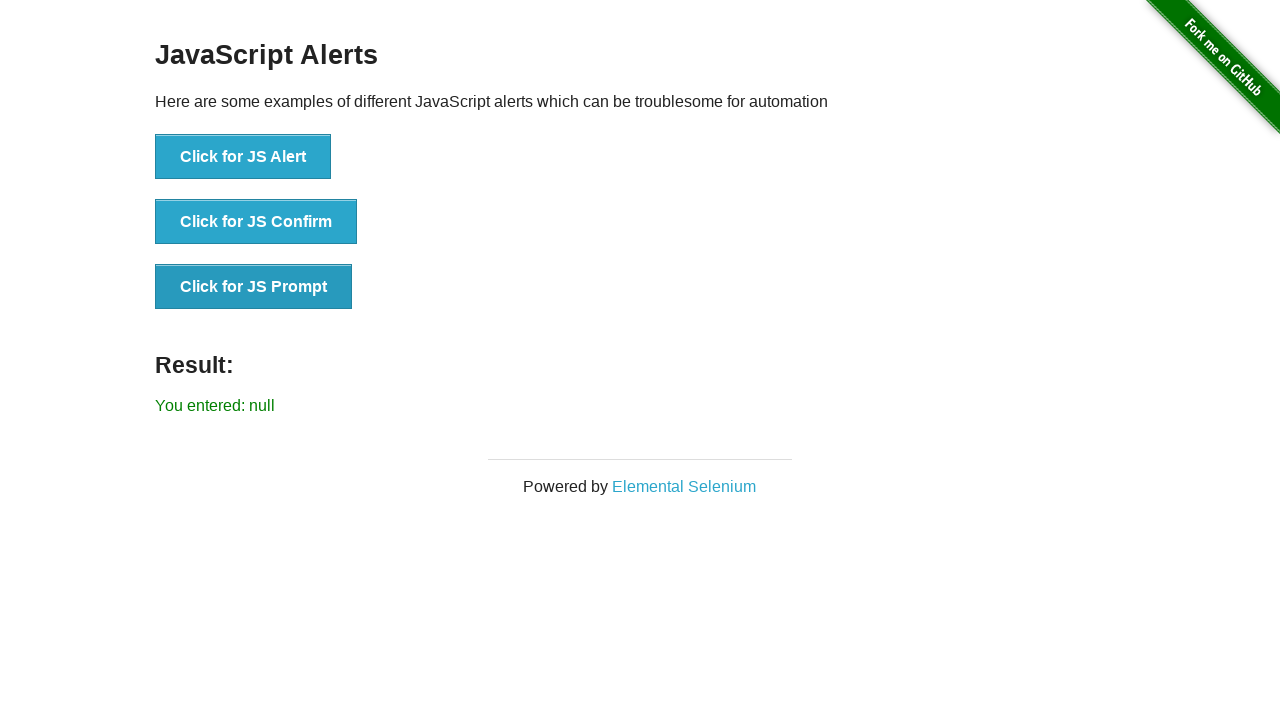

Set up dialog handler to accept prompt with text 'Selenium Training'
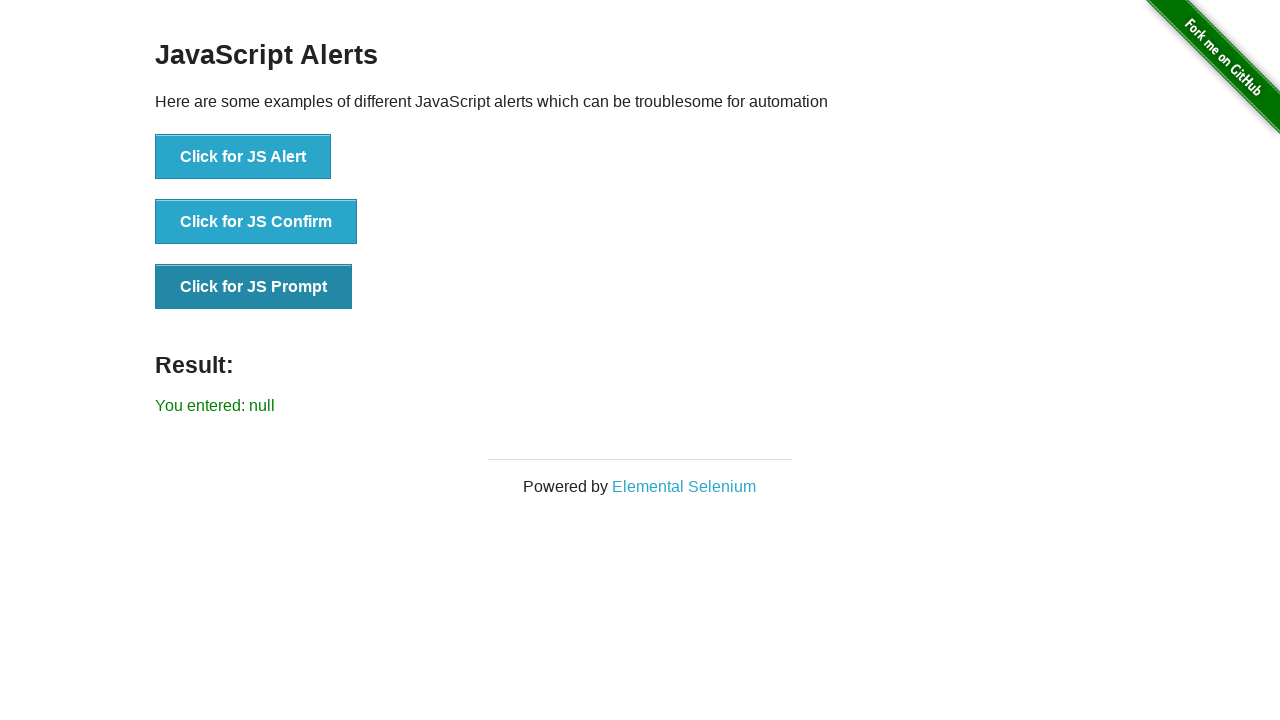

Clicked the JS Prompt button to trigger the dialog at (254, 287) on xpath=//button[contains(text(),'JS Prompt')]
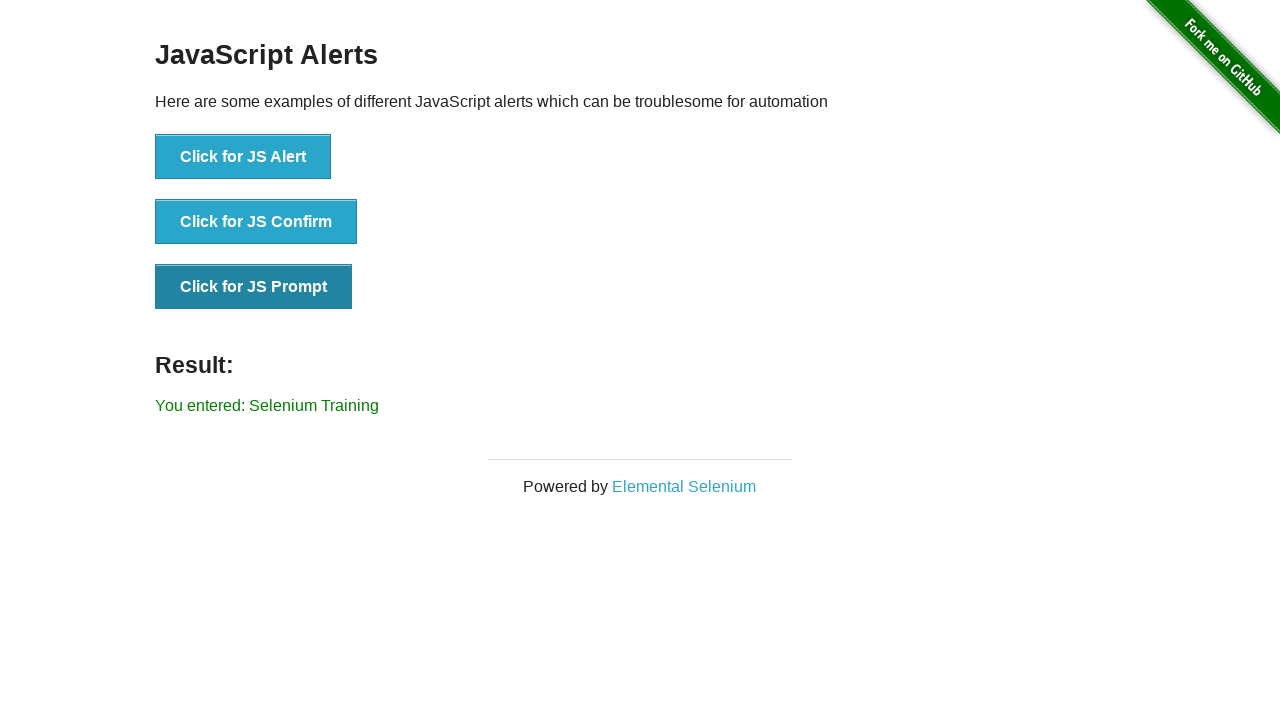

Waited for prompt result to appear
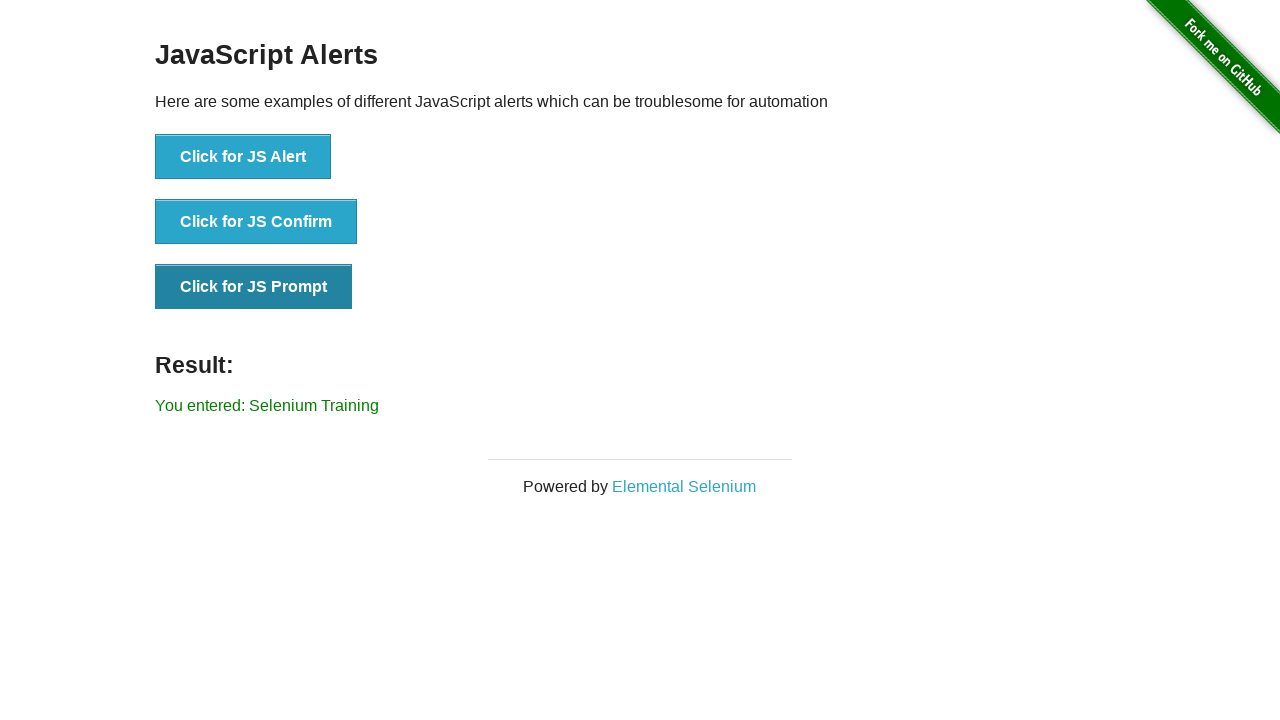

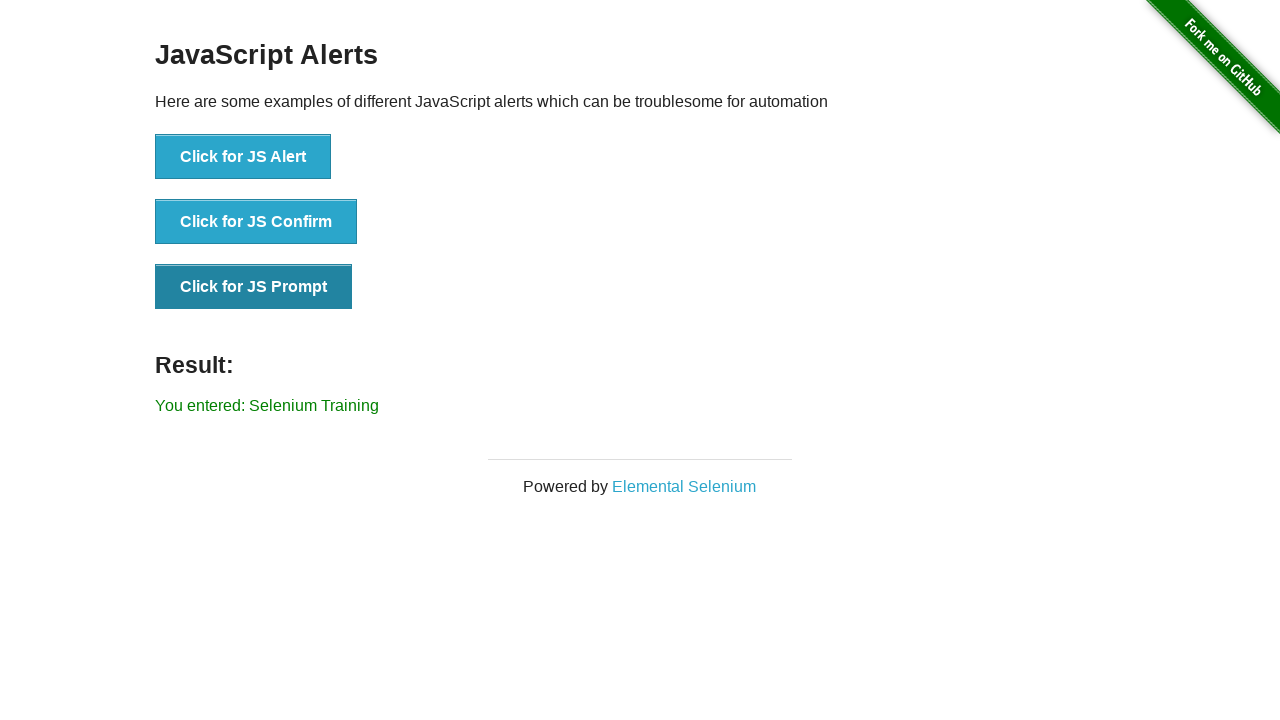